Tests iframe handling by navigating to frames section, switching into an iframe to fill a username field, then switching back to the main page to click on nested iframe option.

Starting URL: http://demoapps.qspiders.com/ui?scenario=1

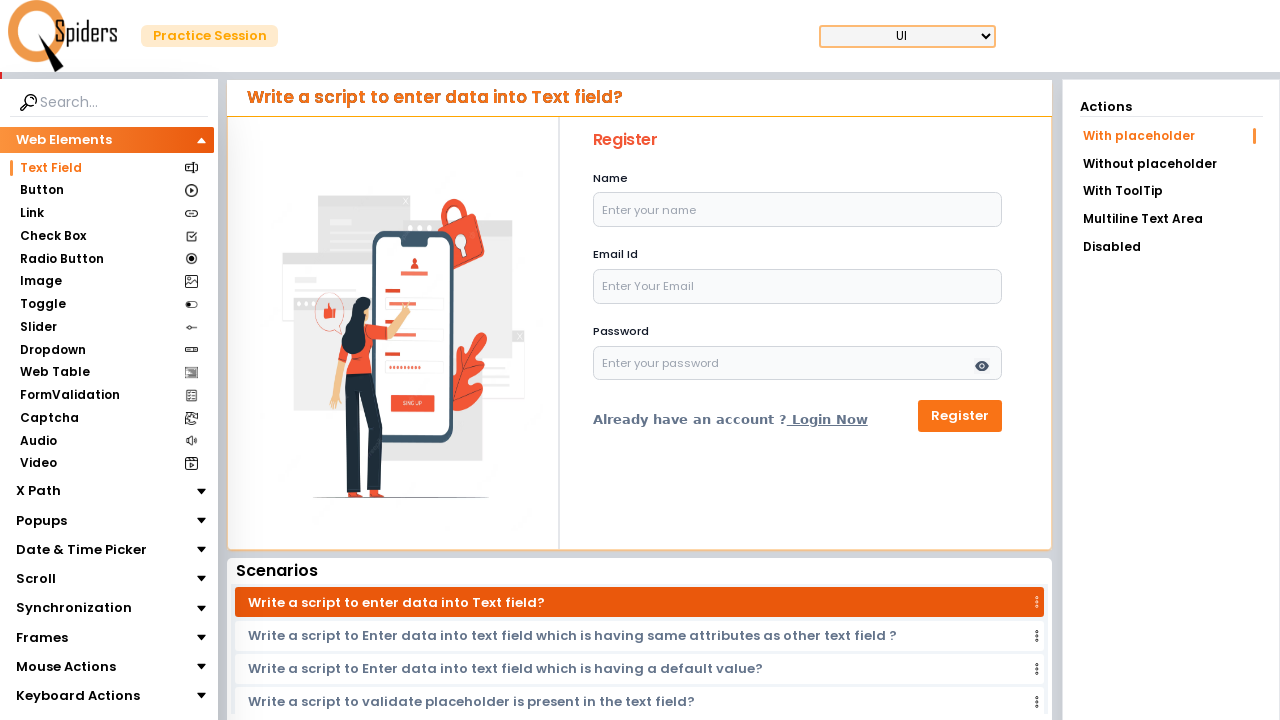

Clicked on Frames option at (42, 637) on xpath=//section[text()='Frames']
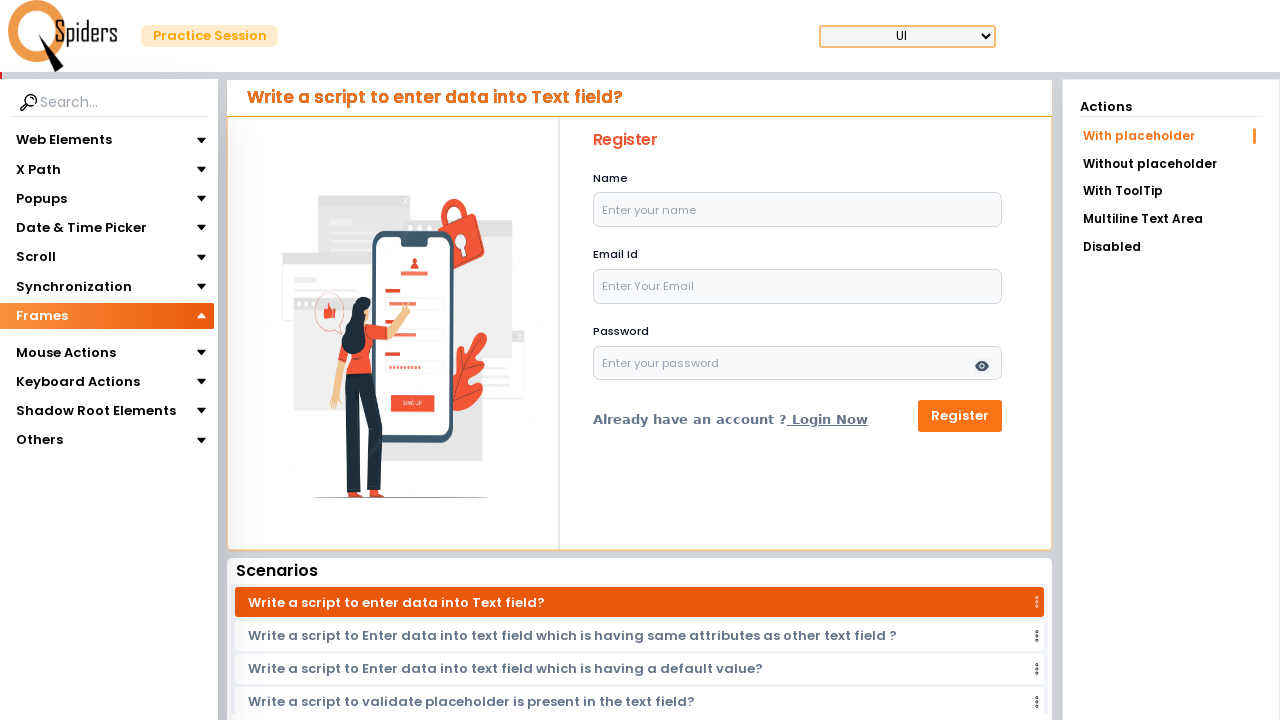

Clicked on iframes option at (44, 343) on xpath=//section[text()='iframes']
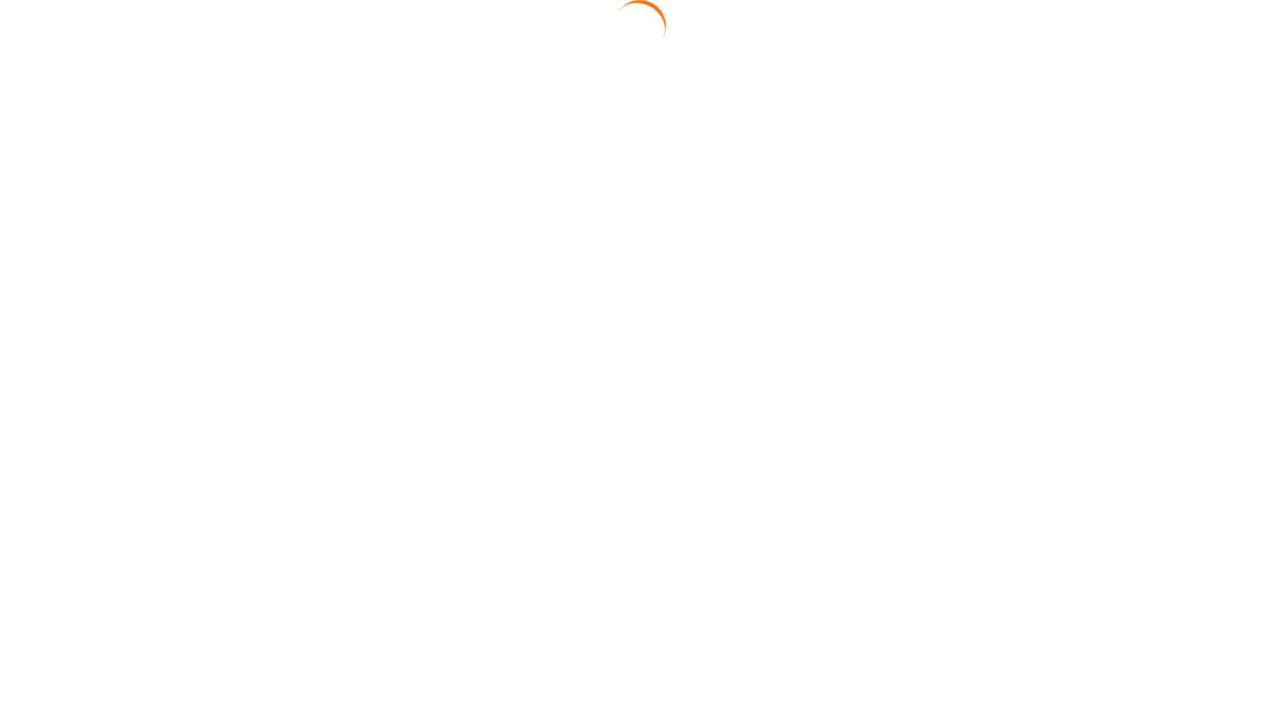

Located iframe element
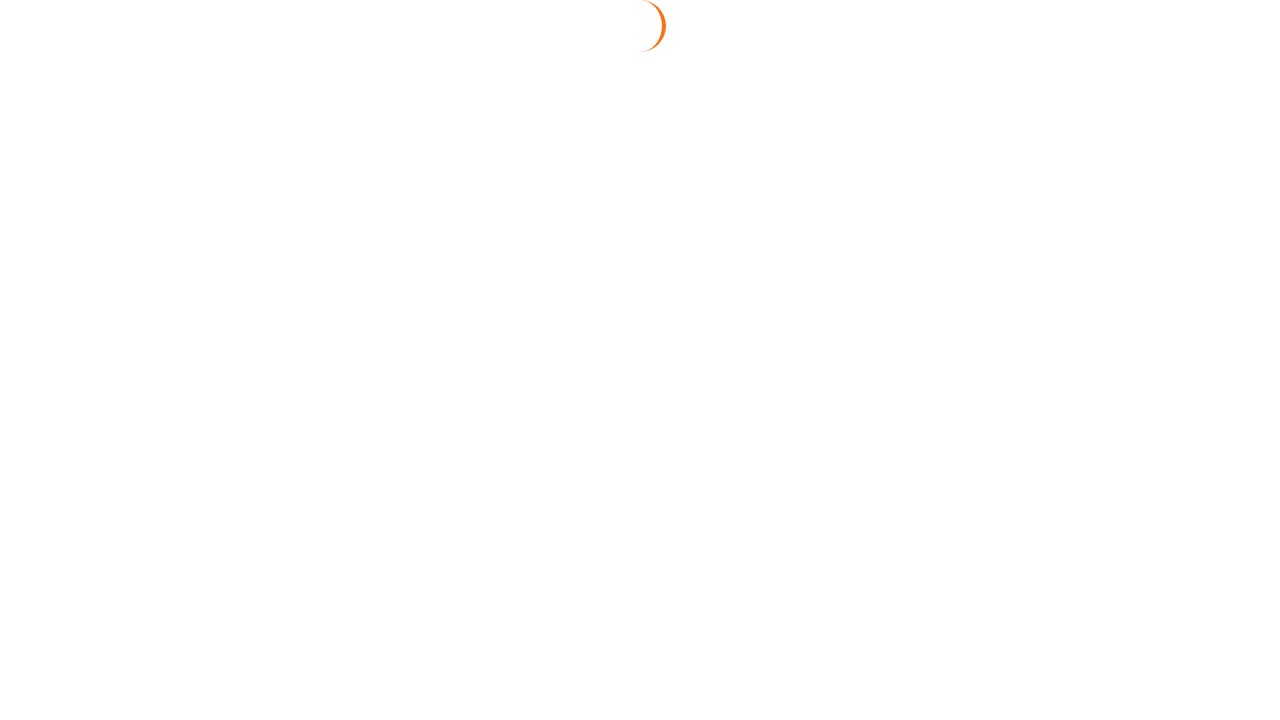

Filled username field inside iframe with 'Rupali' on iframe.w-full.h-96 >> internal:control=enter-frame >> input#username
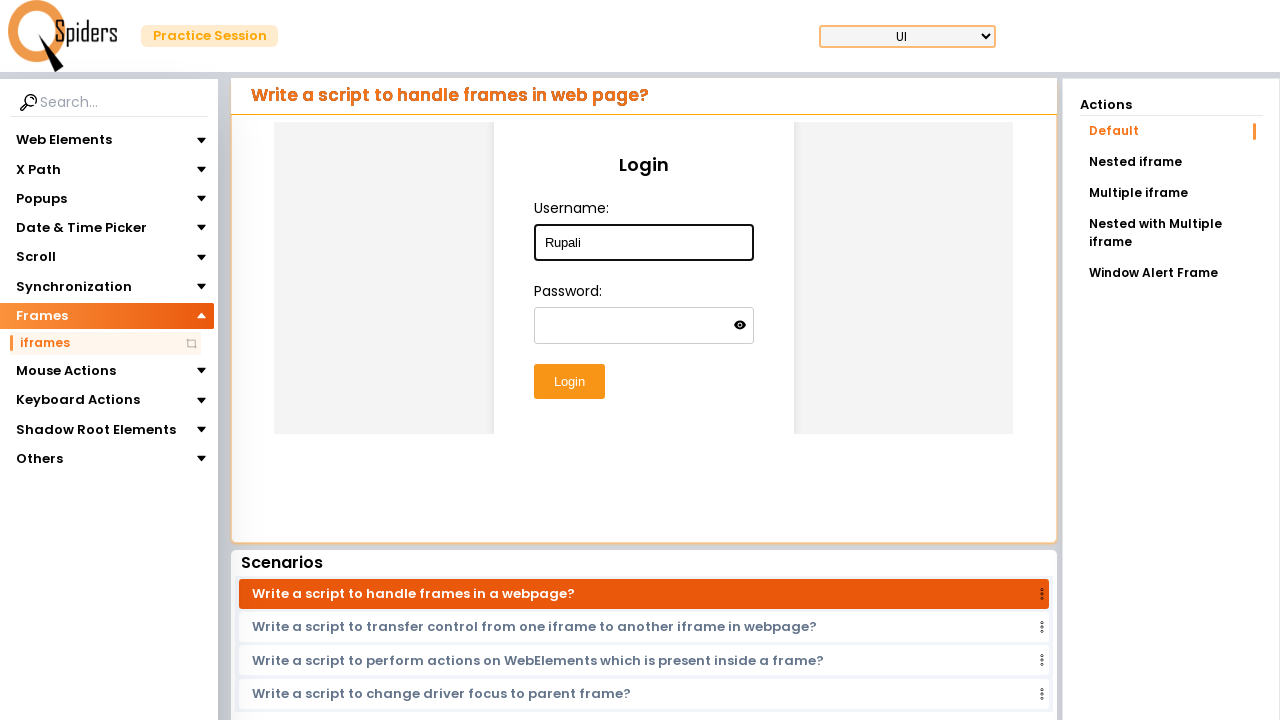

Clicked on Nested iframe option to switch to nested iframe handling at (1171, 162) on text=Nested iframe
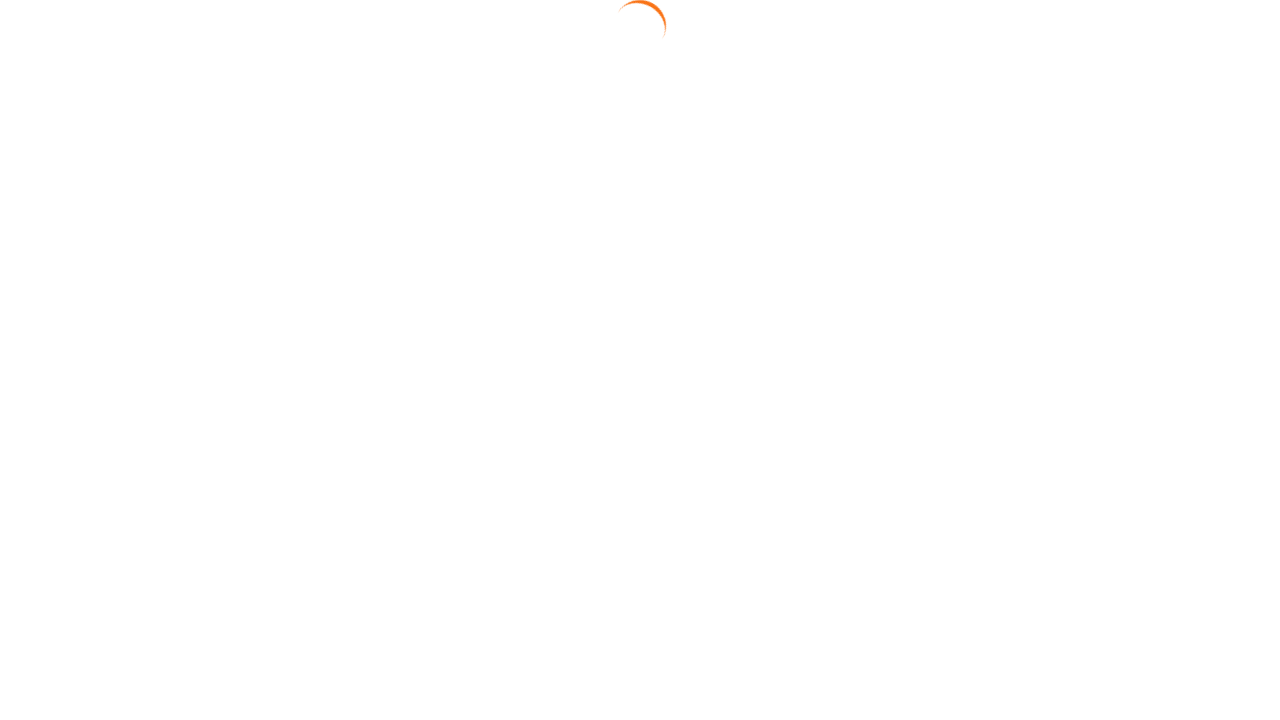

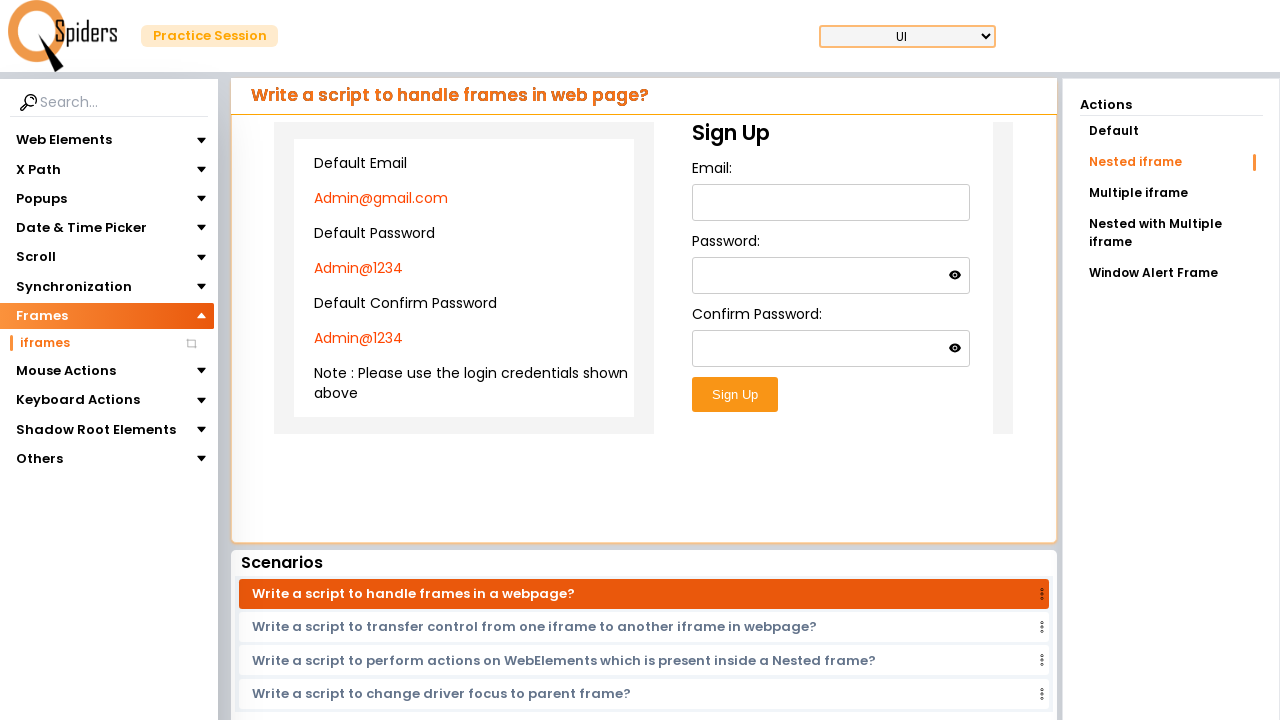